Tests drag and drop functionality within an iframe on the jQuery UI demo page by dragging a draggable element onto a droppable target

Starting URL: https://jqueryui.com/droppable/

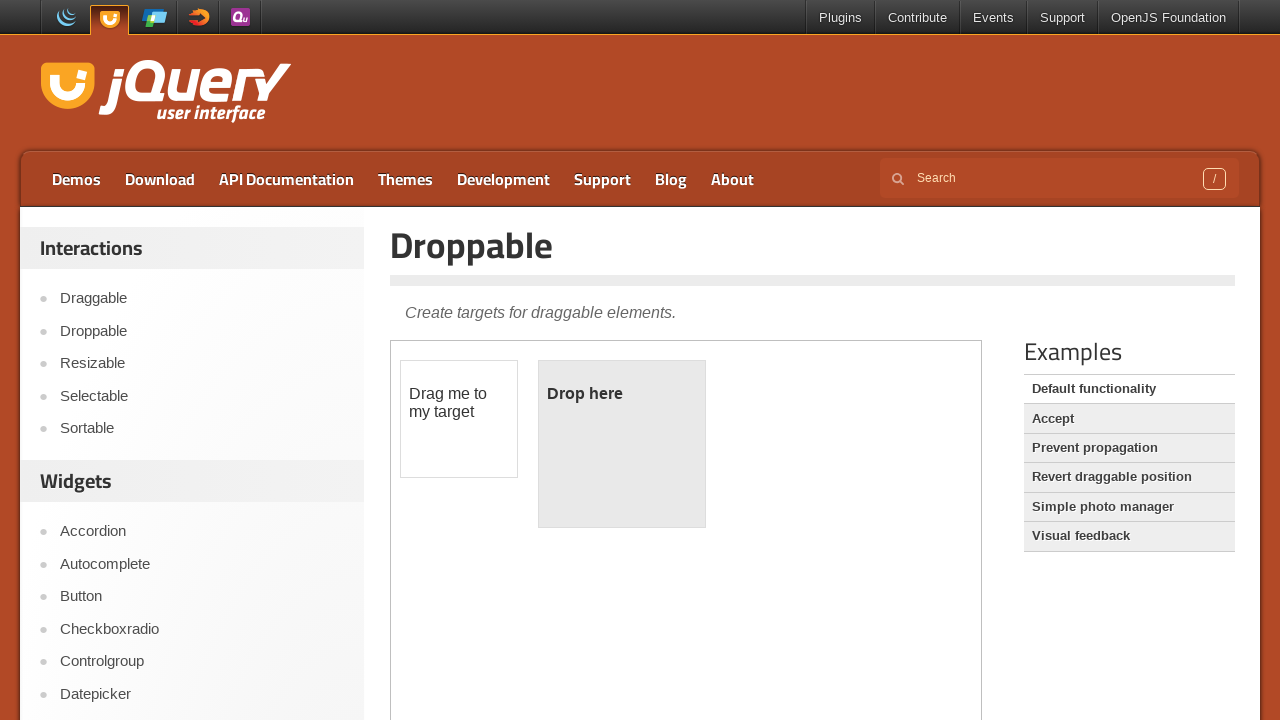

Navigated to jQuery UI droppable demo page
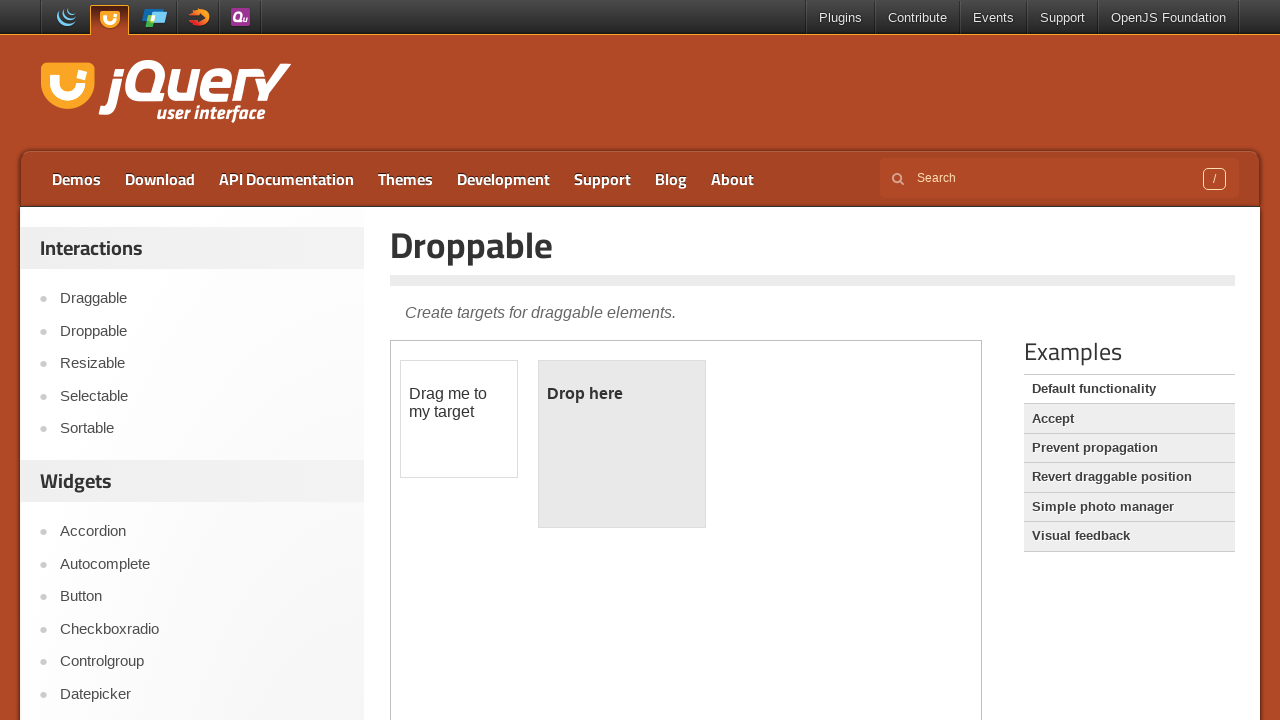

Located demo iframe
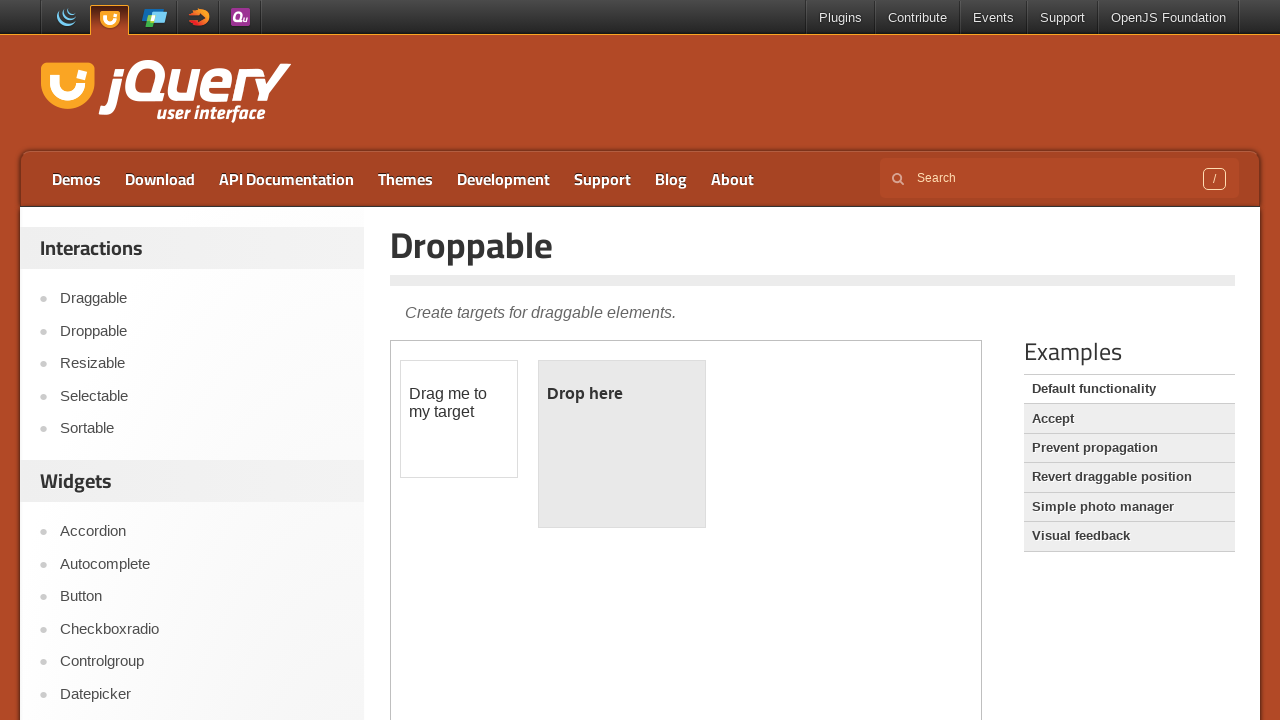

Located draggable element within iframe
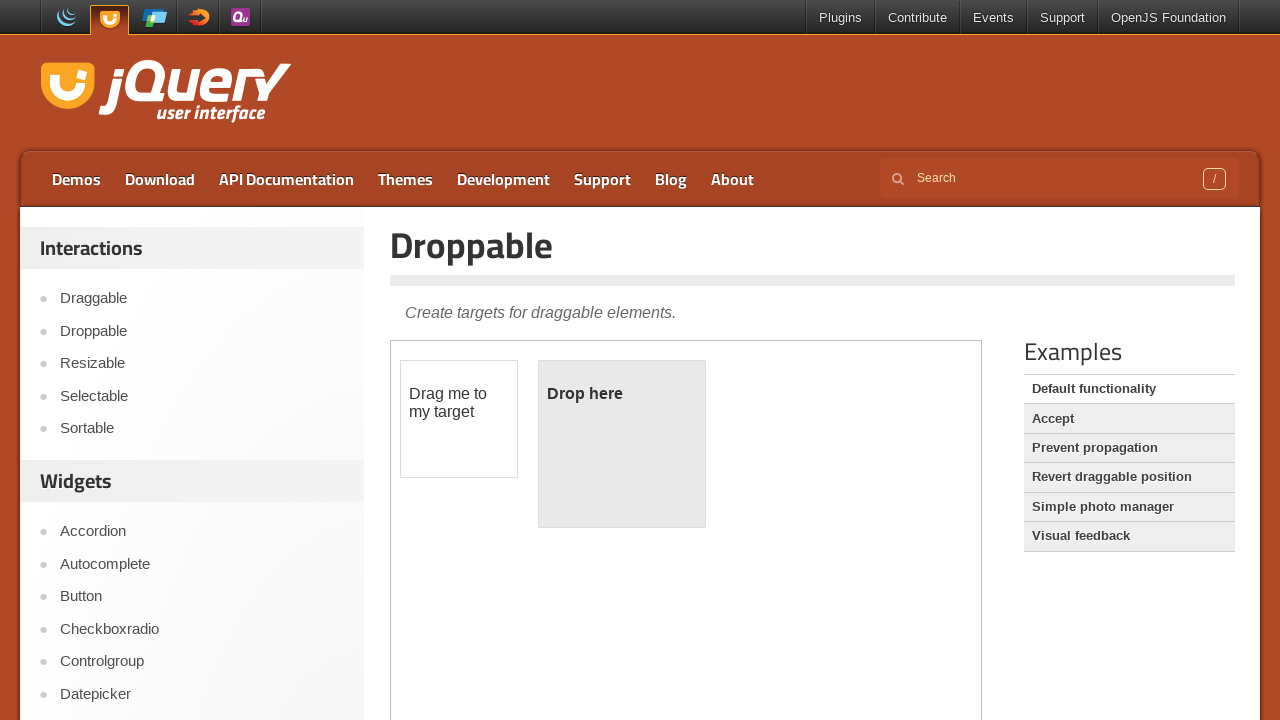

Located droppable target element within iframe
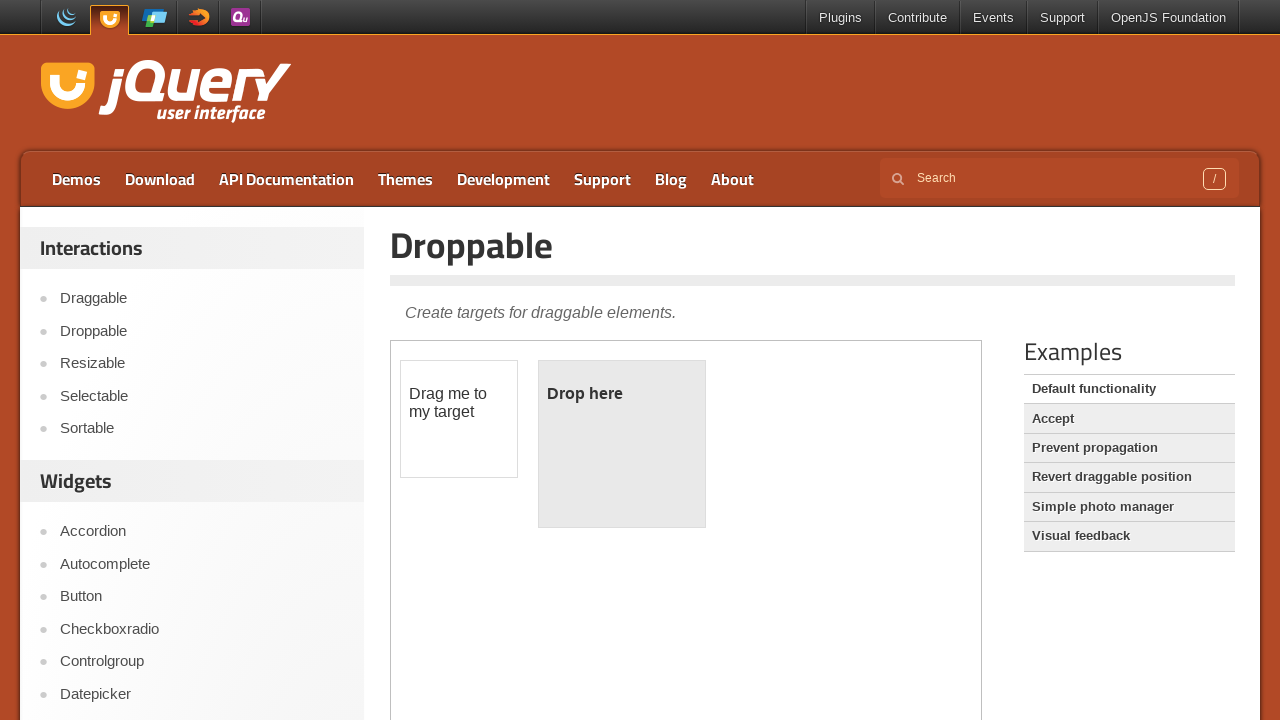

Dragged draggable element onto droppable target at (622, 444)
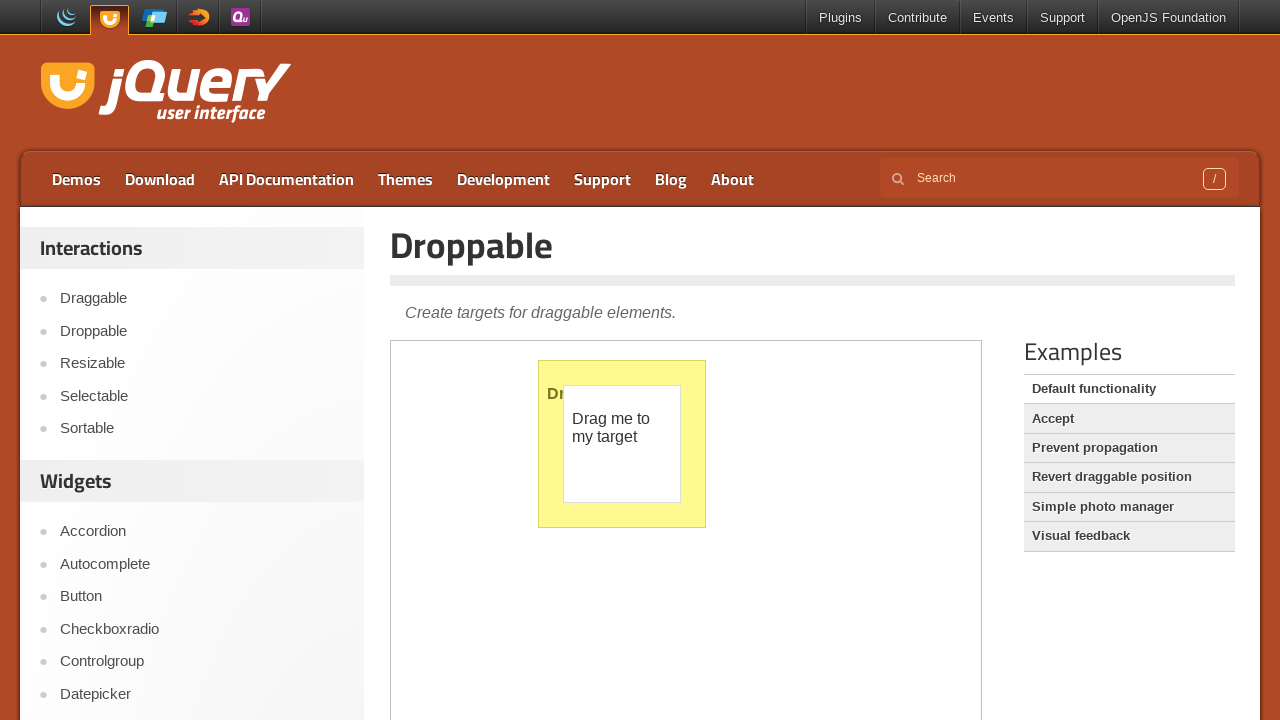

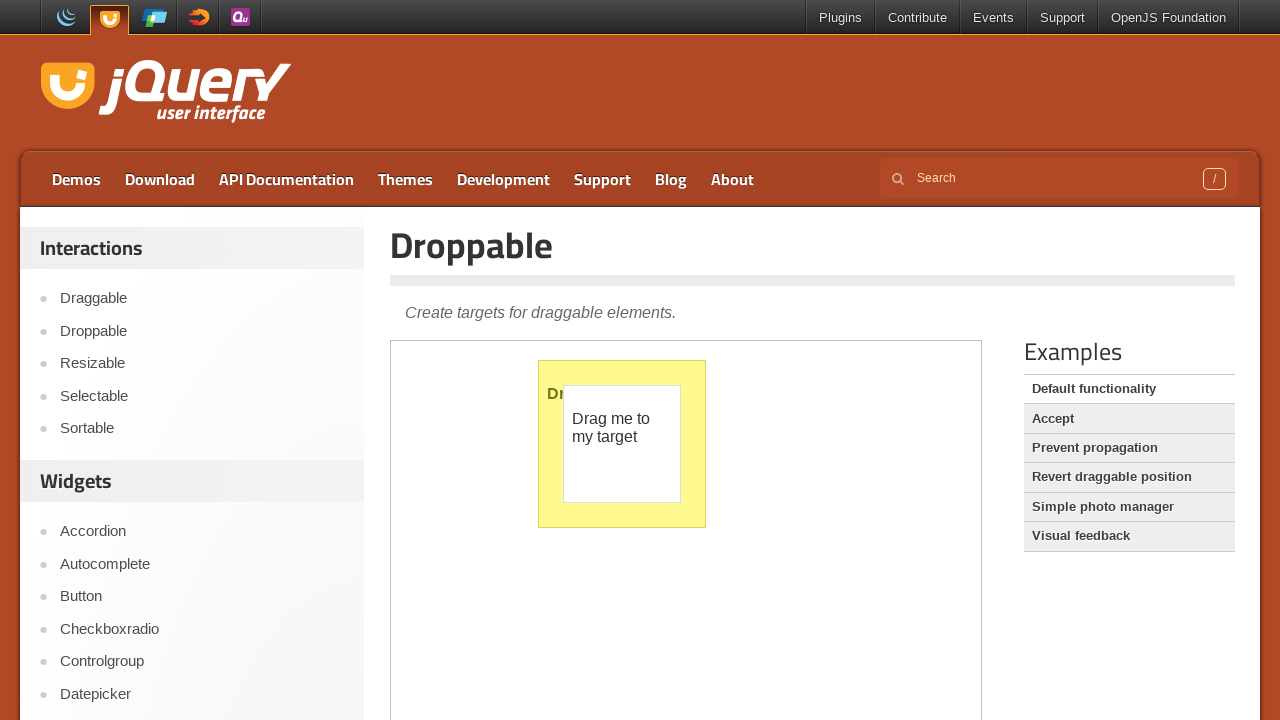